Tests checkbox functionality by locating two checkboxes and clicking each one if it is not already selected, ensuring both are checked.

Starting URL: https://the-internet.herokuapp.com/checkboxes

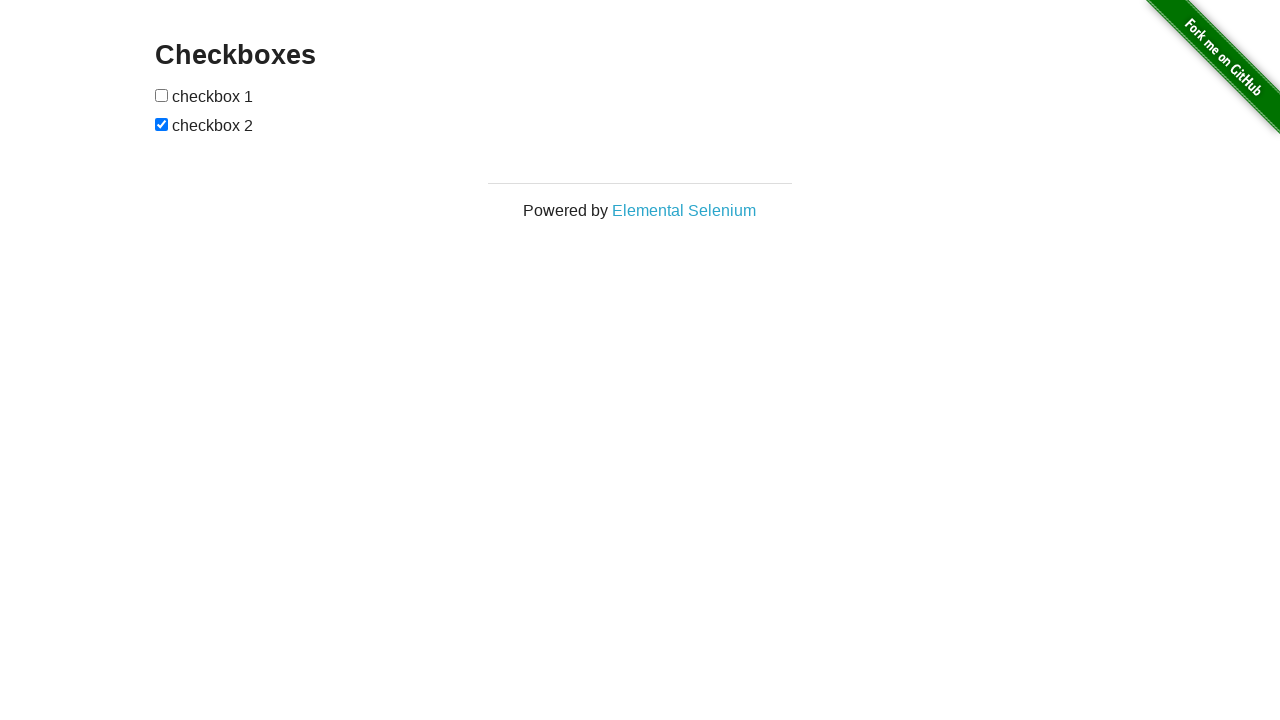

Located first checkbox element
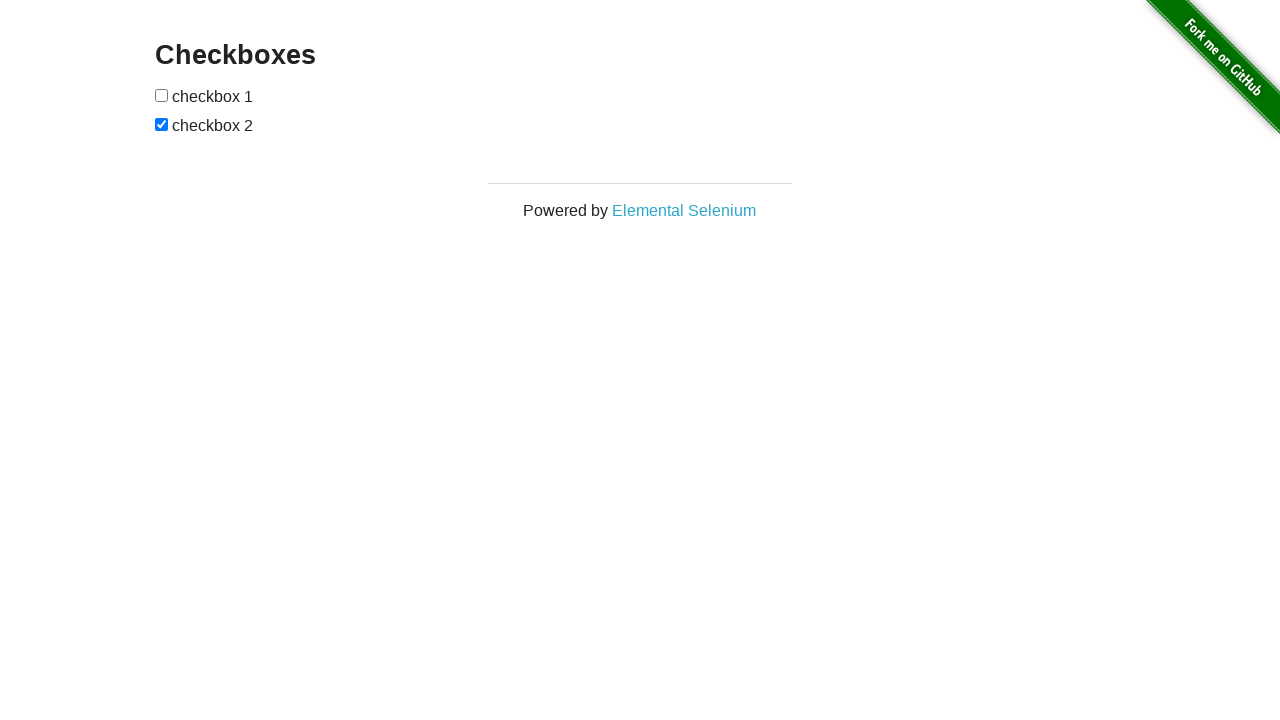

Located second checkbox element
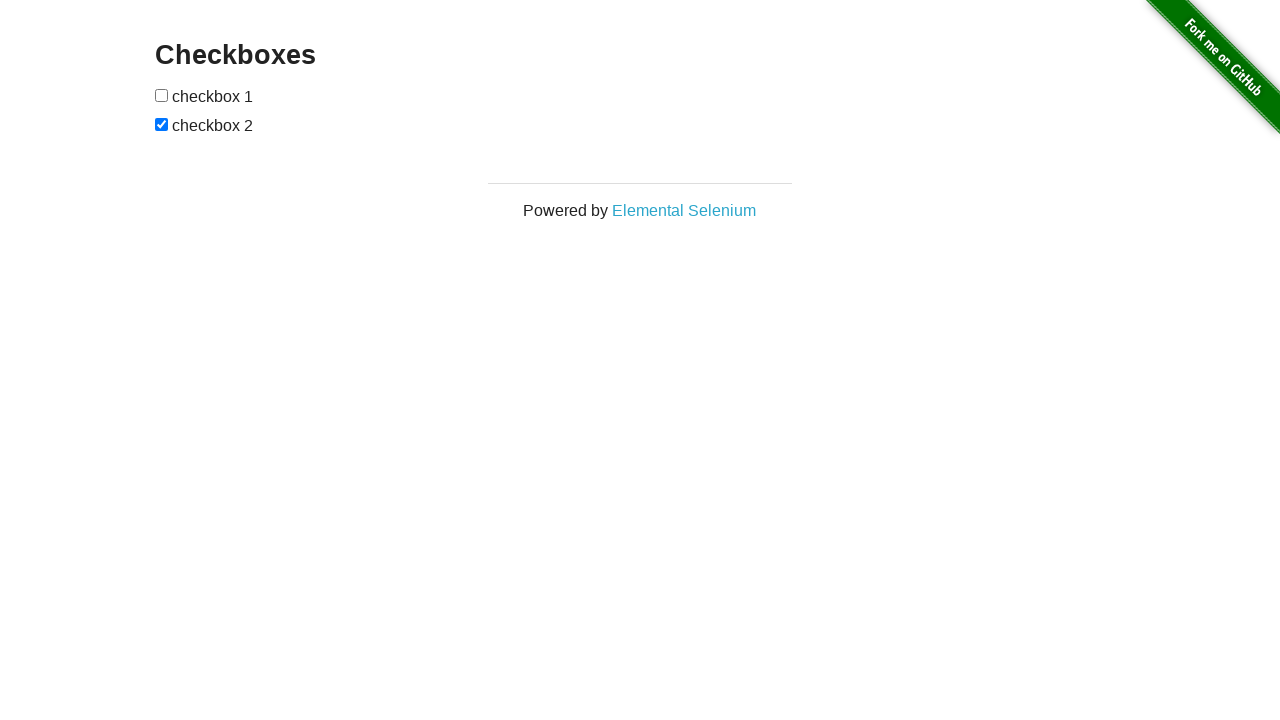

Checked first checkbox status
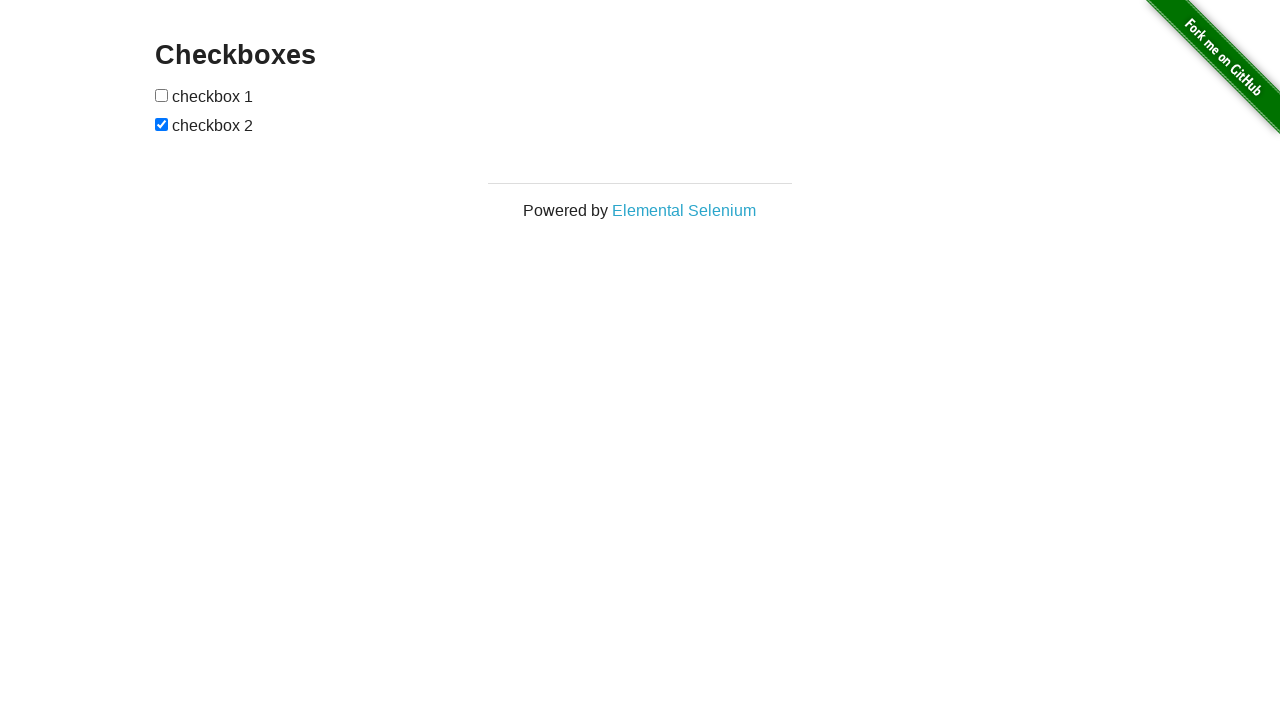

Clicked first checkbox to select it at (162, 95) on input[type='checkbox'] >> nth=0
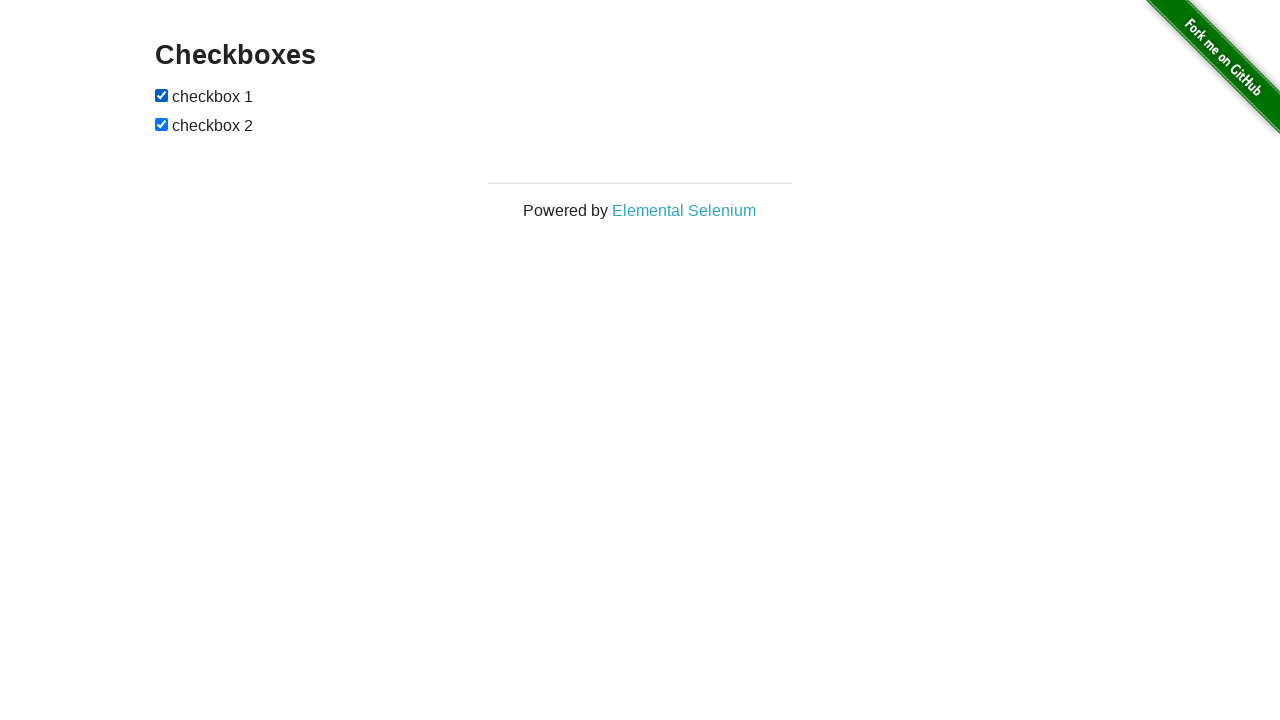

Second checkbox was already checked
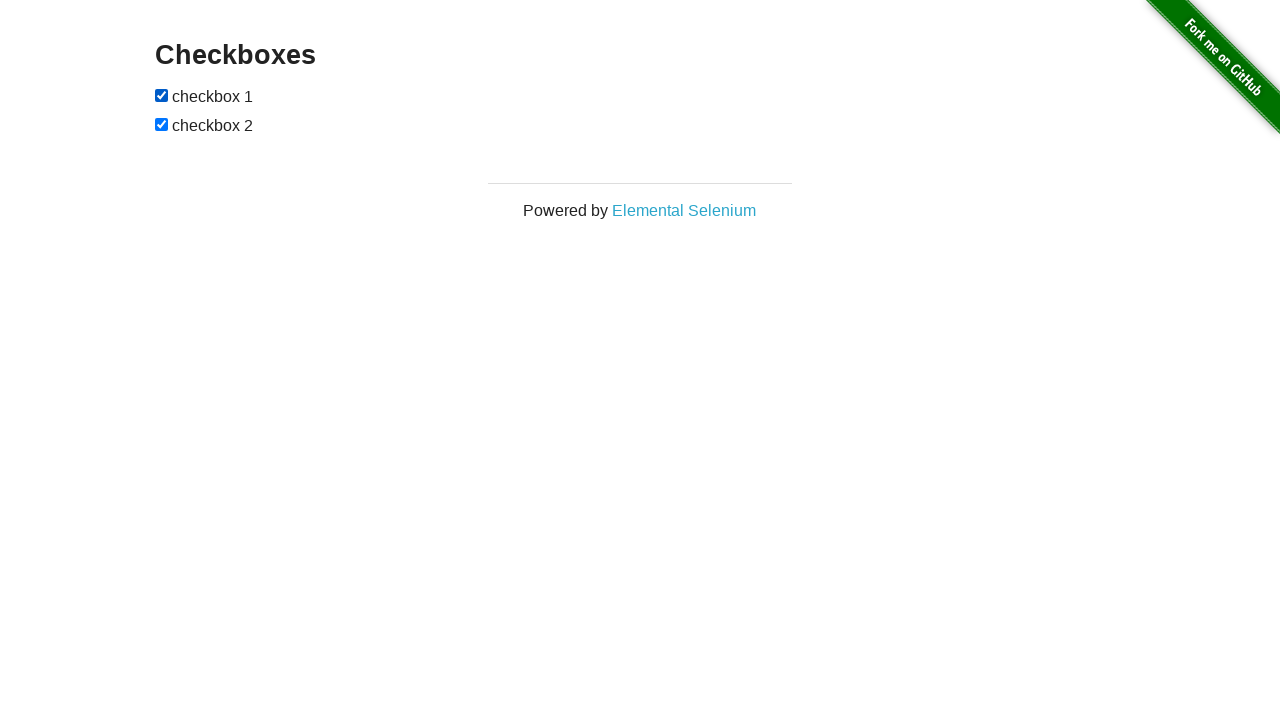

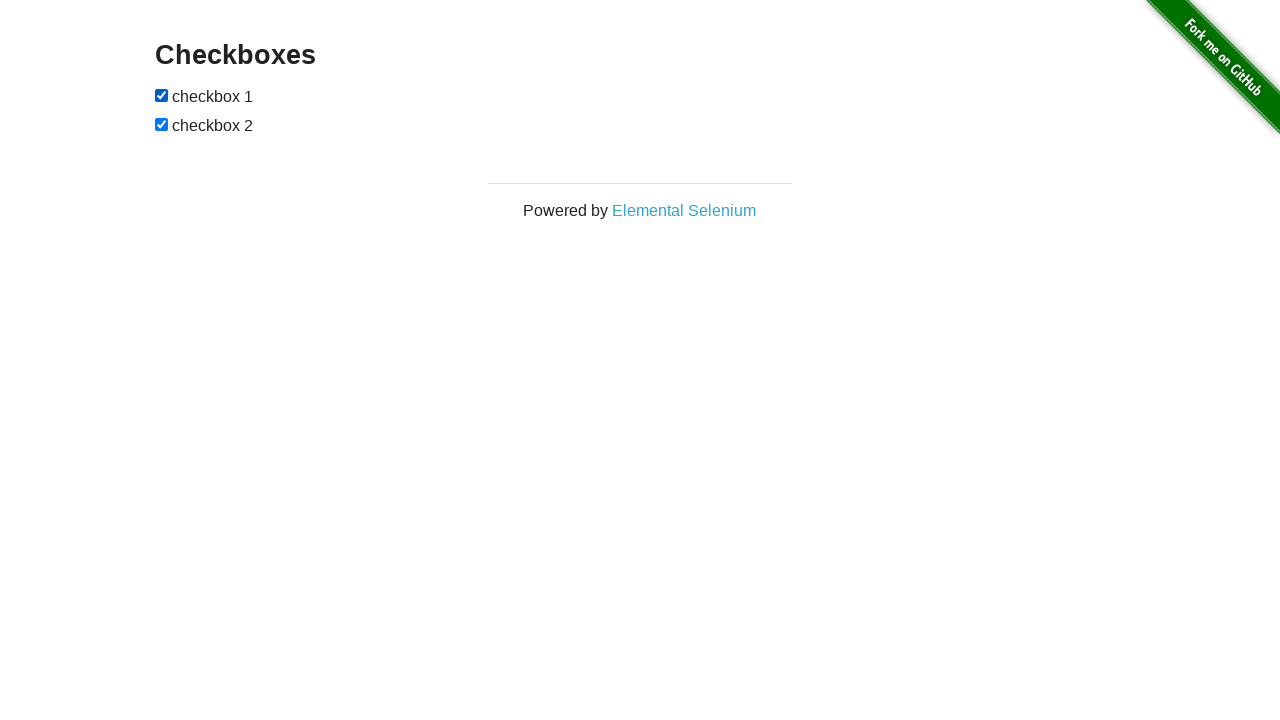